Tests keyboard actions including page scrolling, filling a text field, and clearing it using keyboard shortcuts

Starting URL: https://demoqa.com/text-box

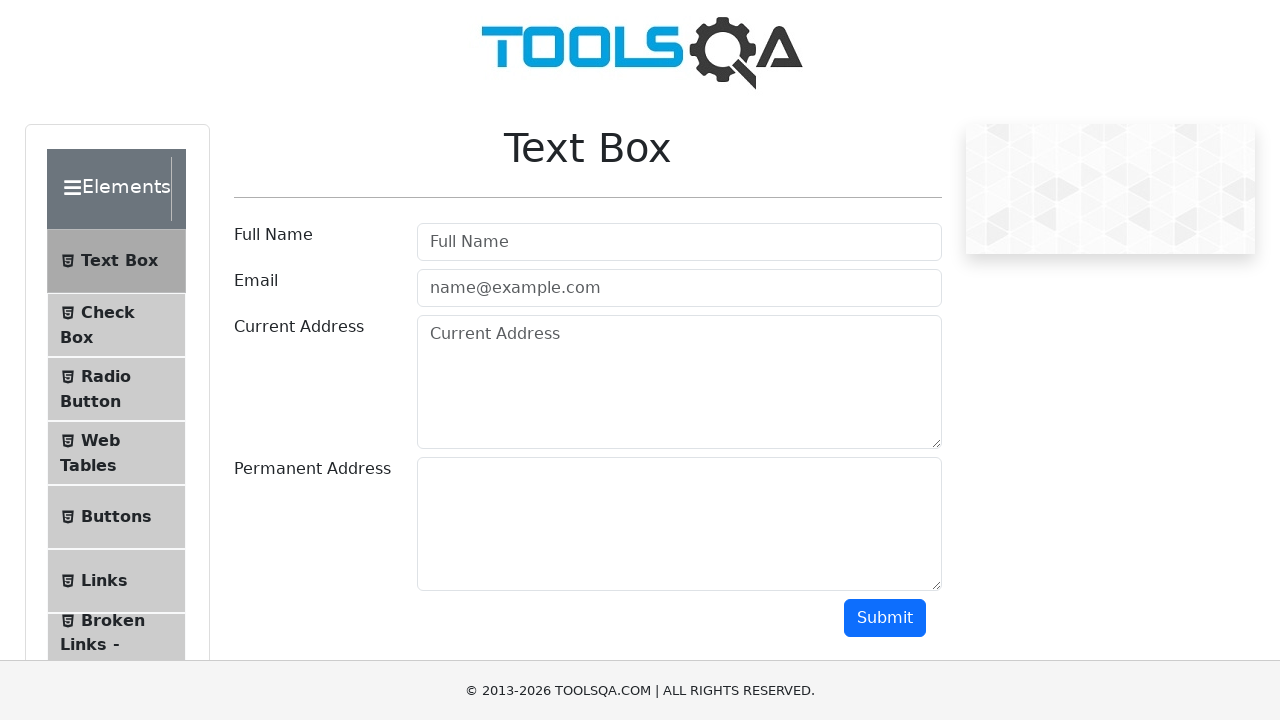

Pressed PageDown to scroll down the page
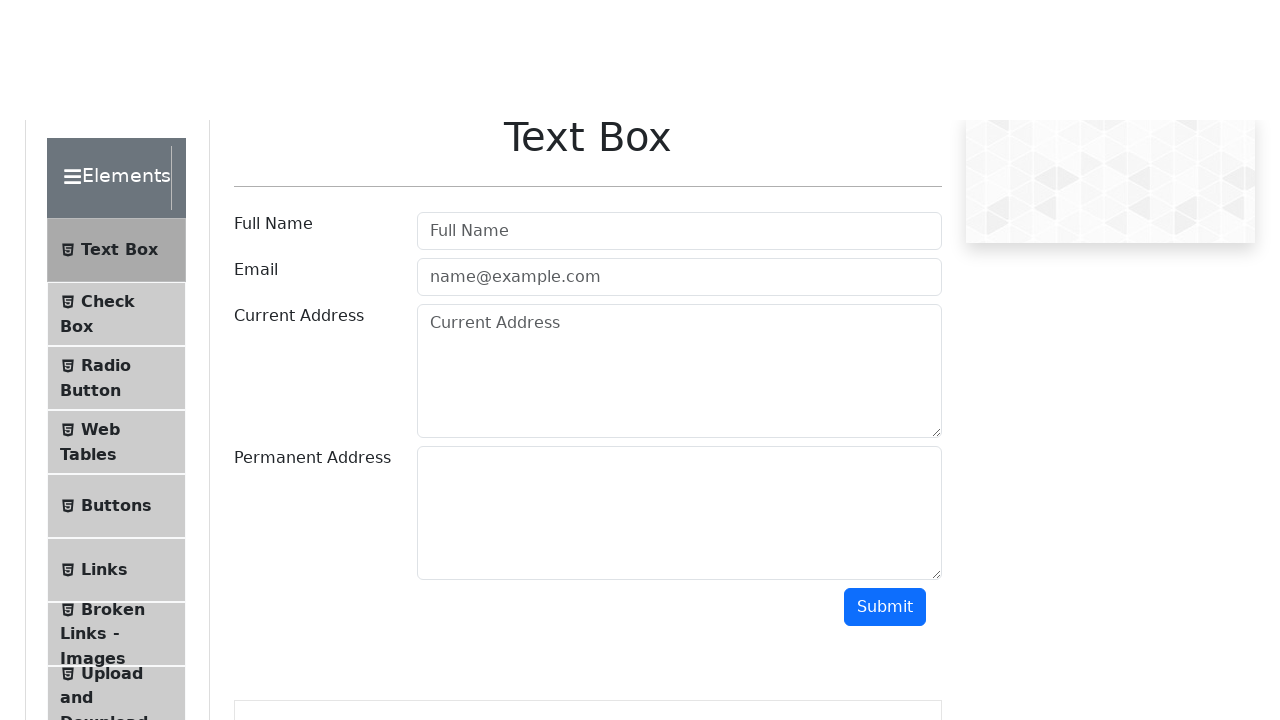

Waited 2 seconds after PageDown
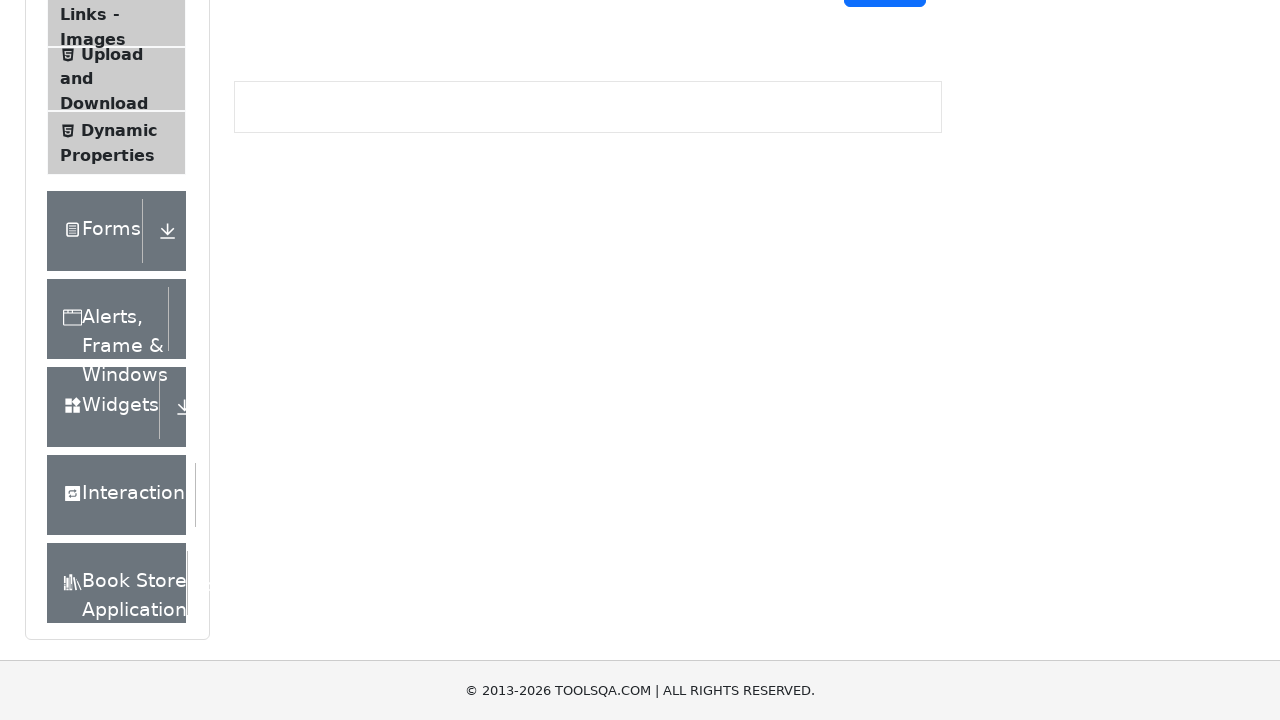

Pressed PageUp to scroll up the page
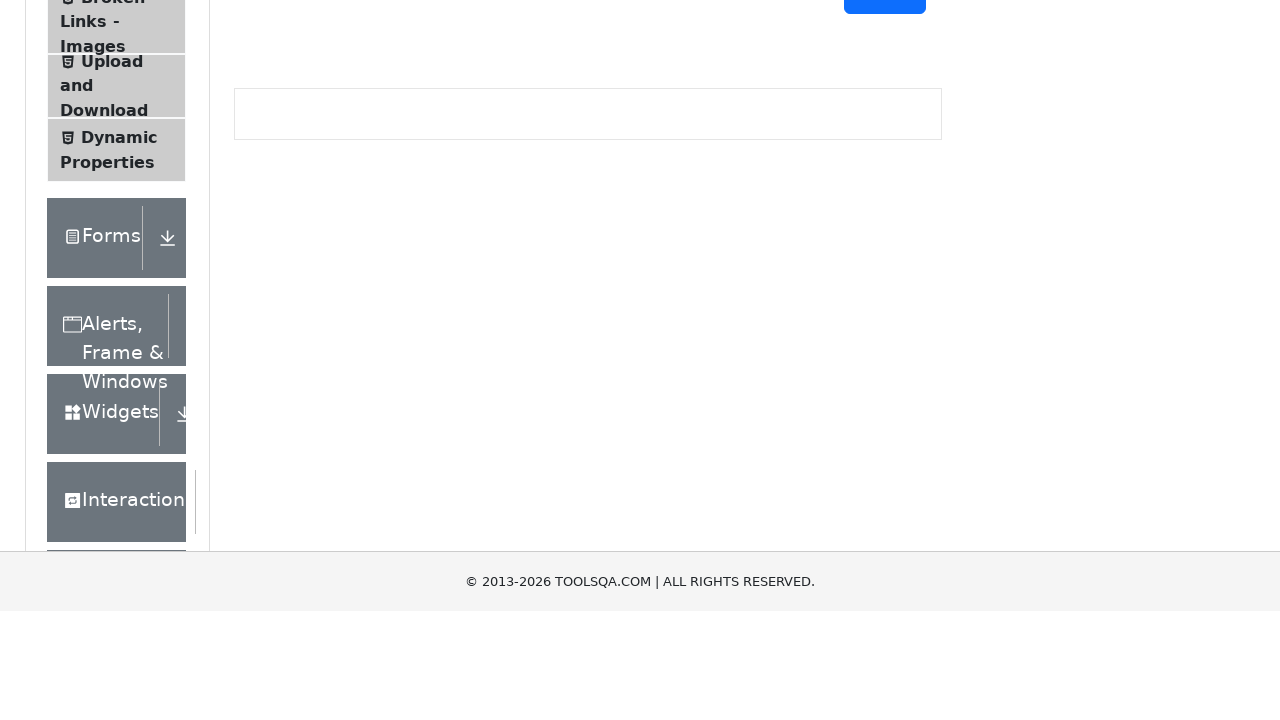

Waited 2 seconds after PageUp
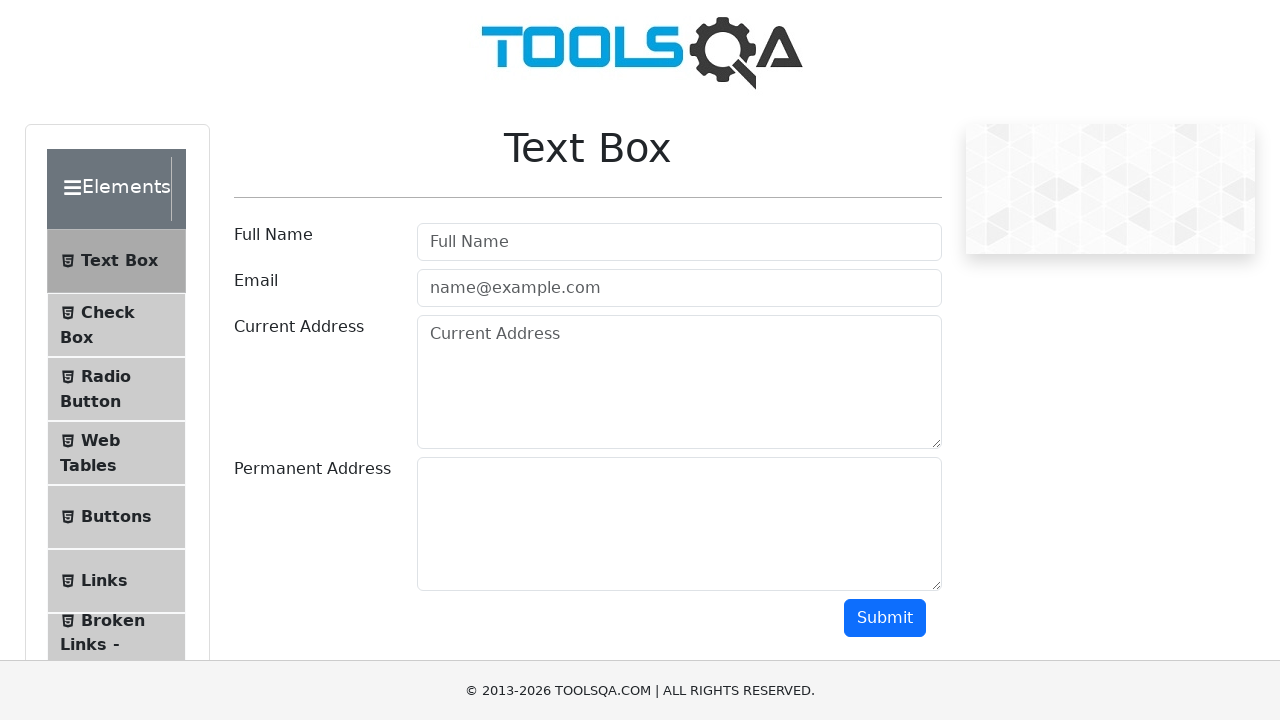

Pressed End to scroll to bottom of page
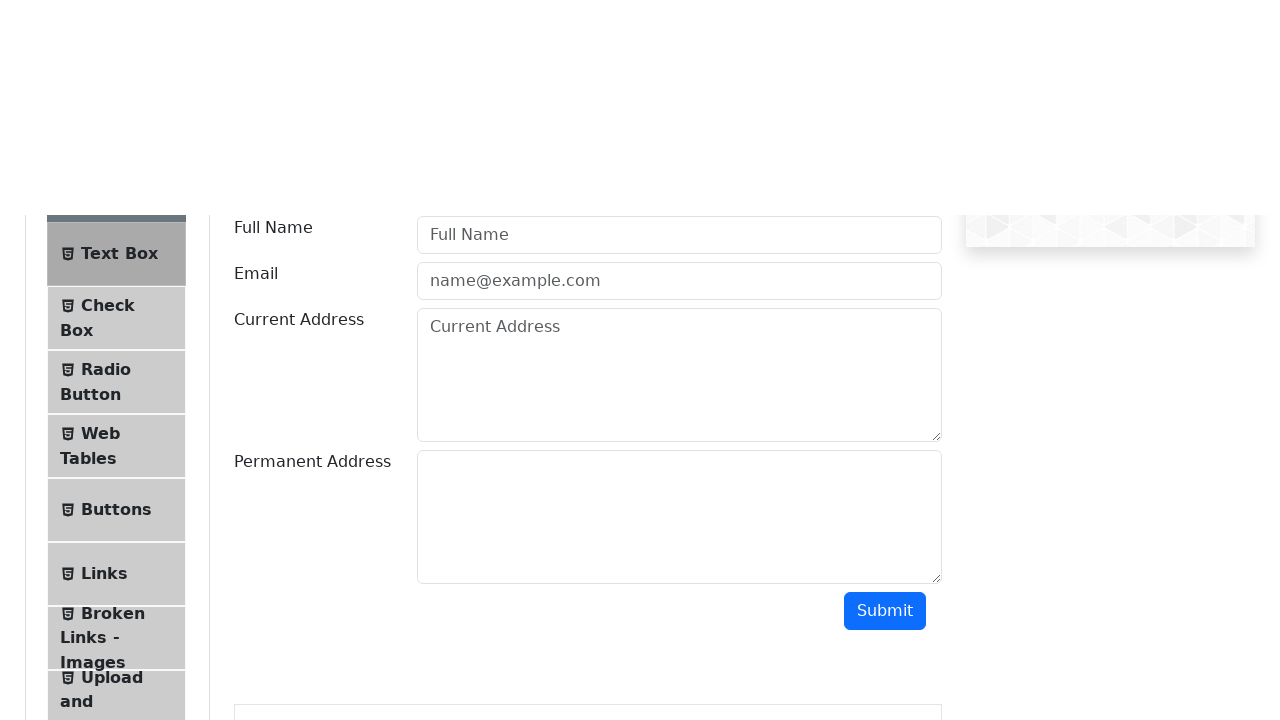

Waited 2 seconds after End
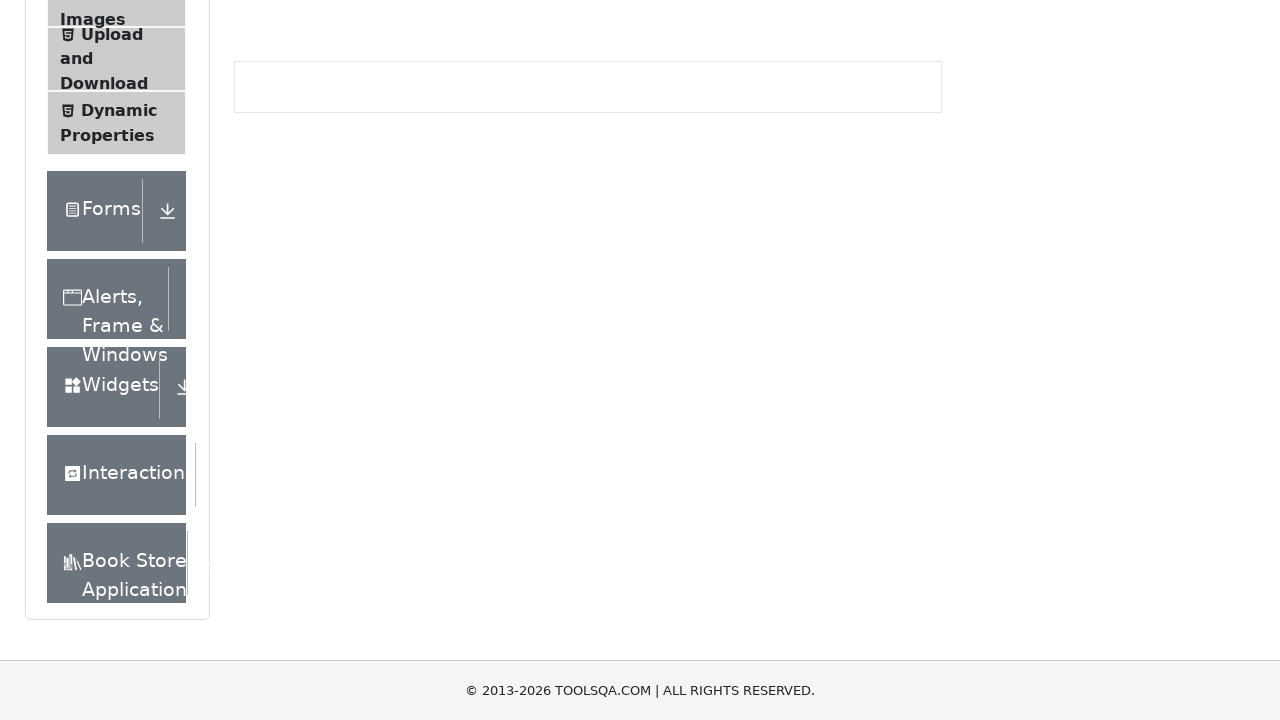

Pressed Home to scroll to top of page
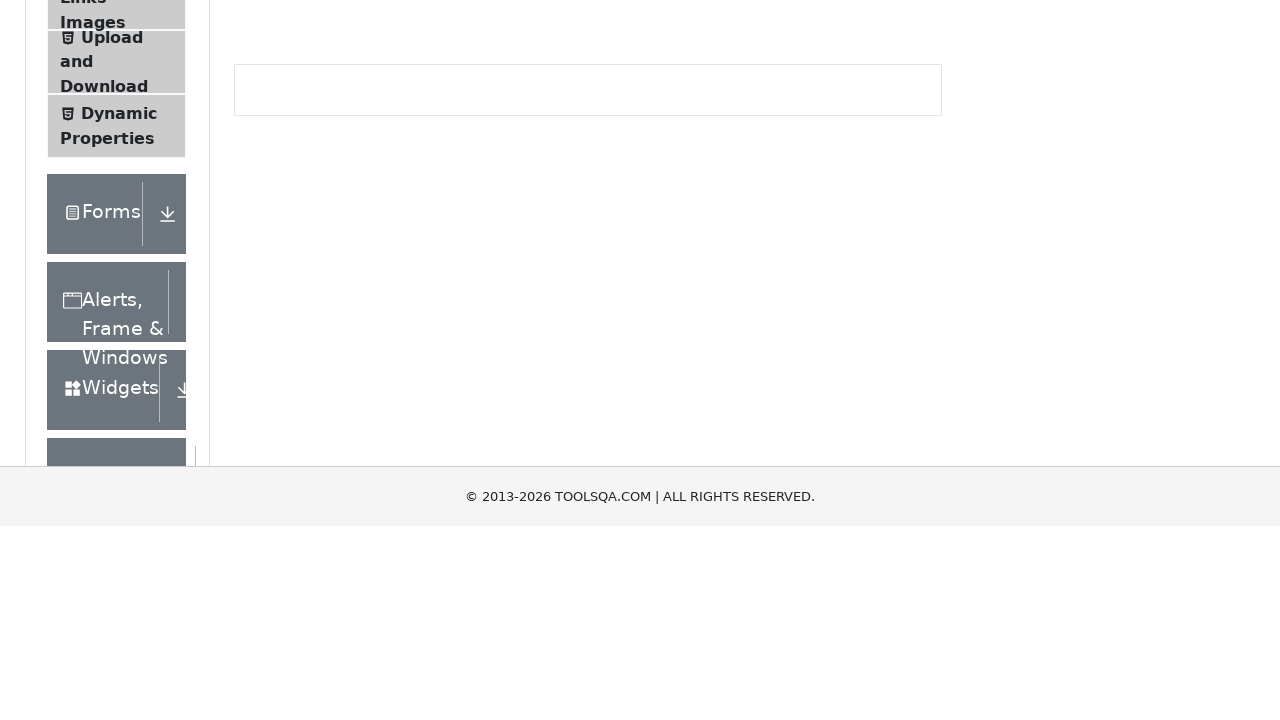

Waited 2 seconds after Home
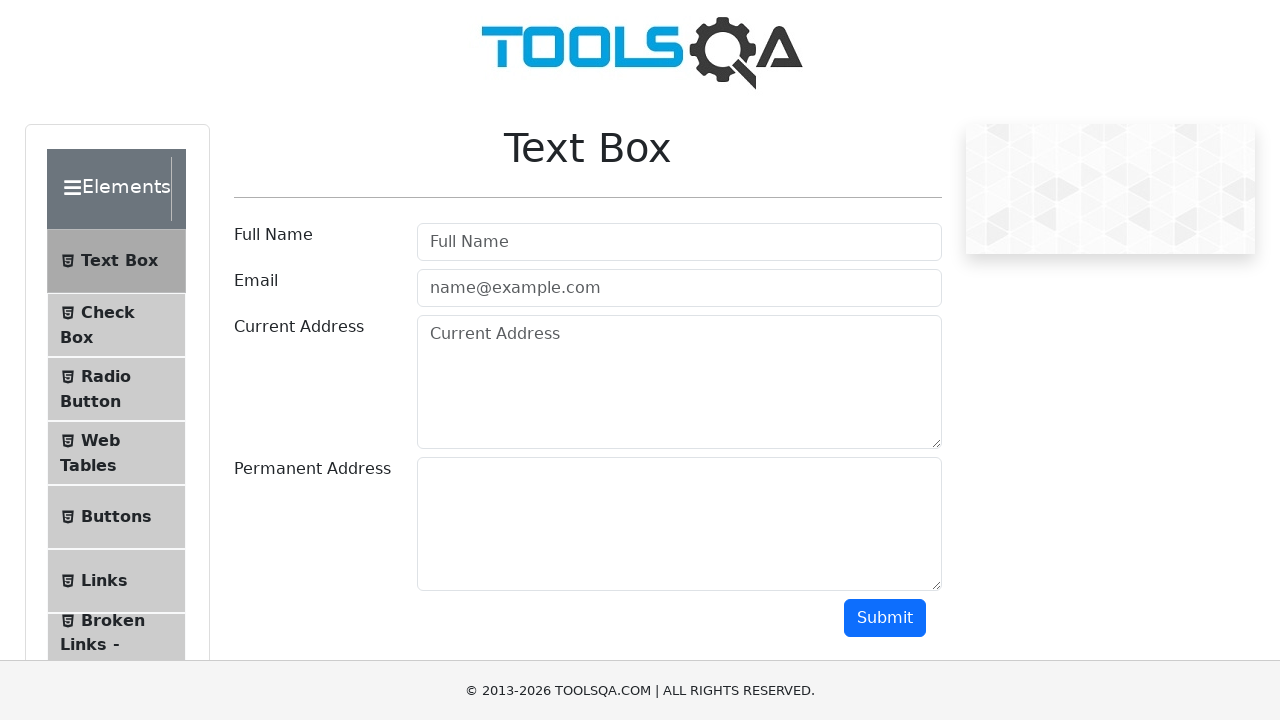

Clicked on the username input field at (679, 242) on input#userName
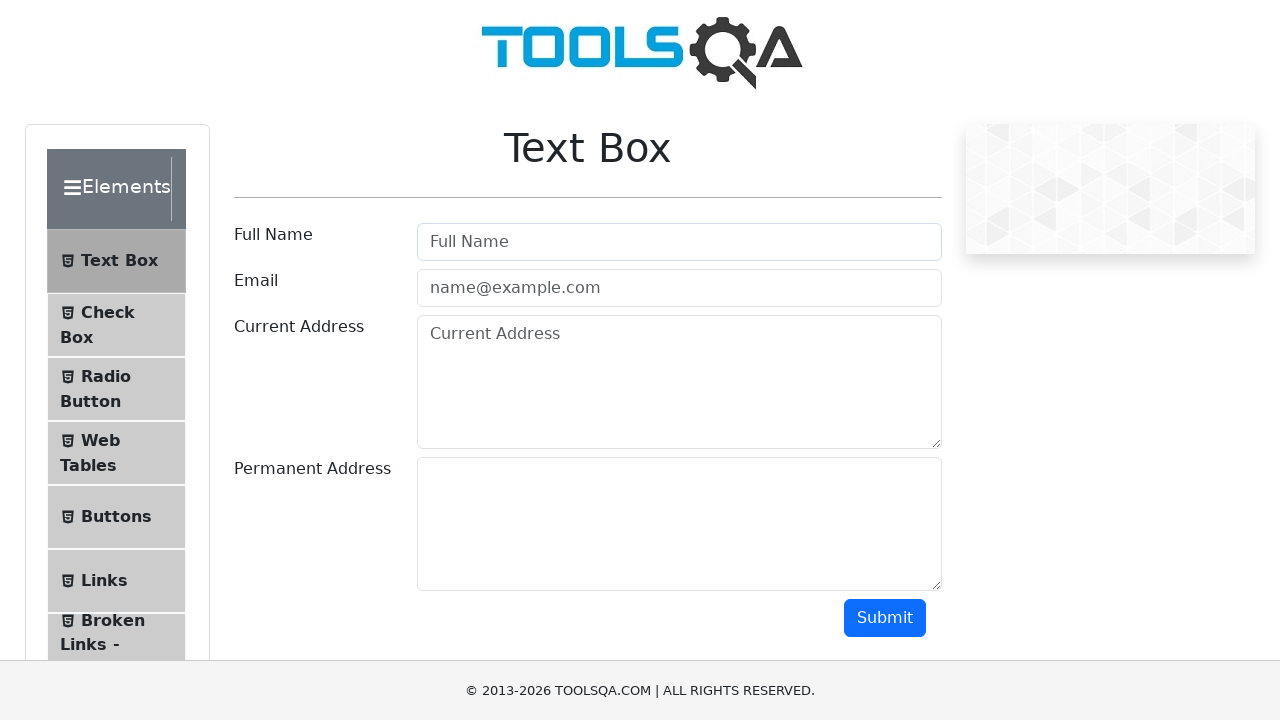

Filled username field with 'test user' on input#userName
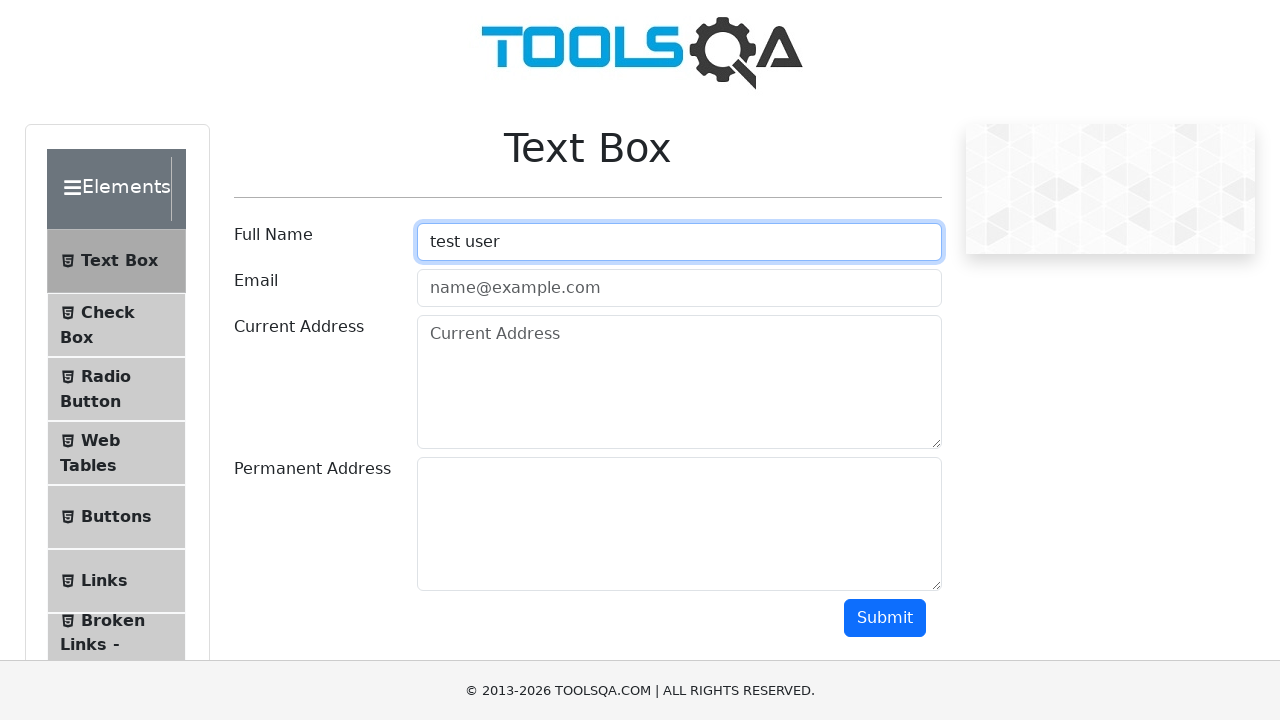

Waited 3 seconds after filling username
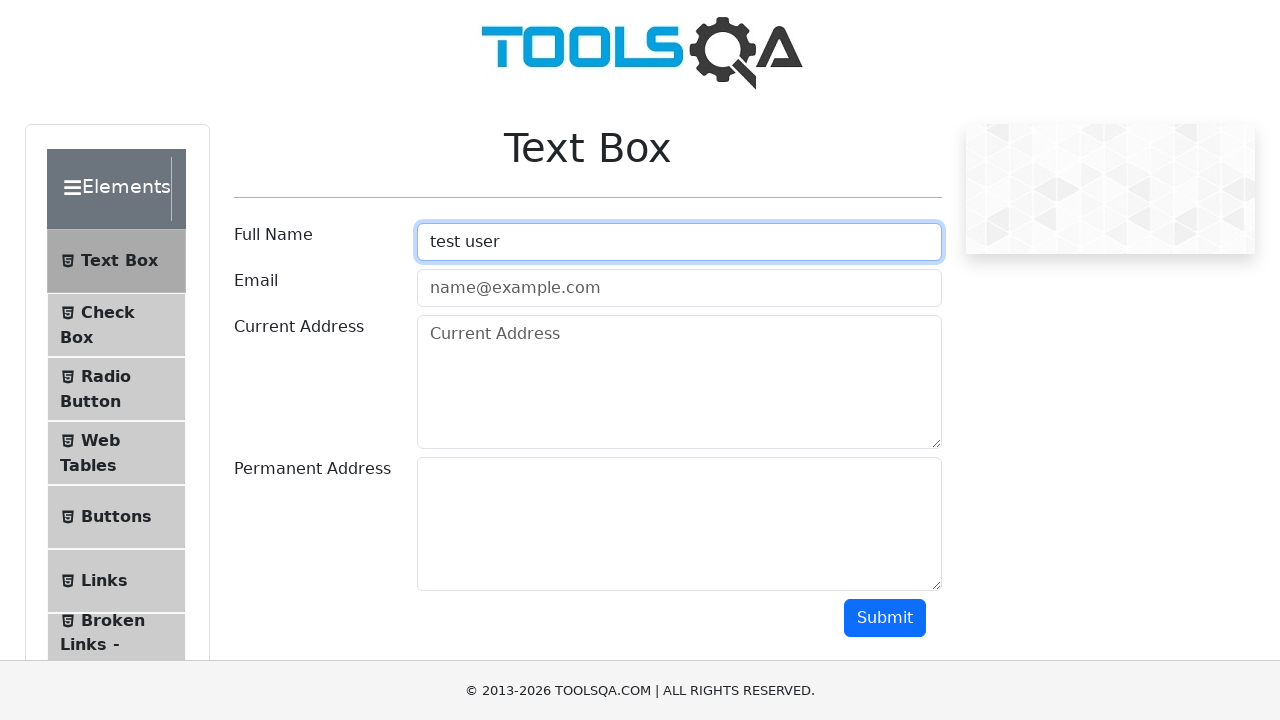

Pressed Control+A to select all text in username field
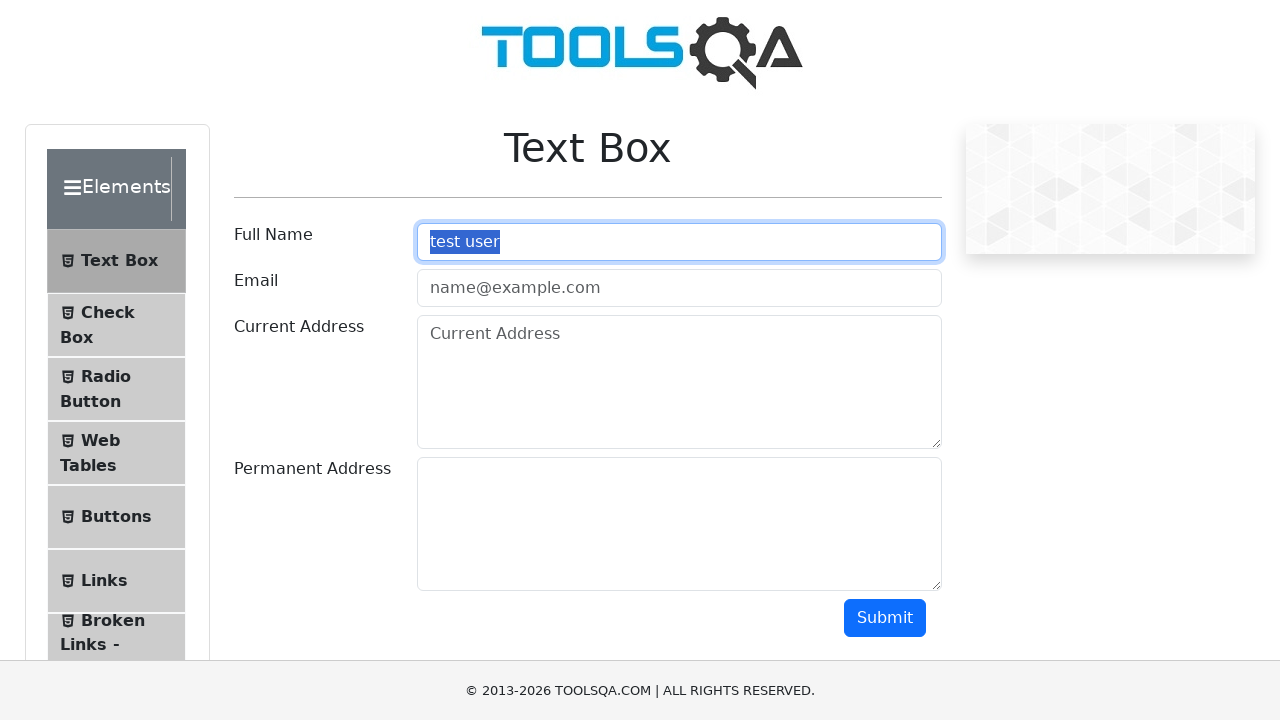

Pressed Delete to clear the selected text
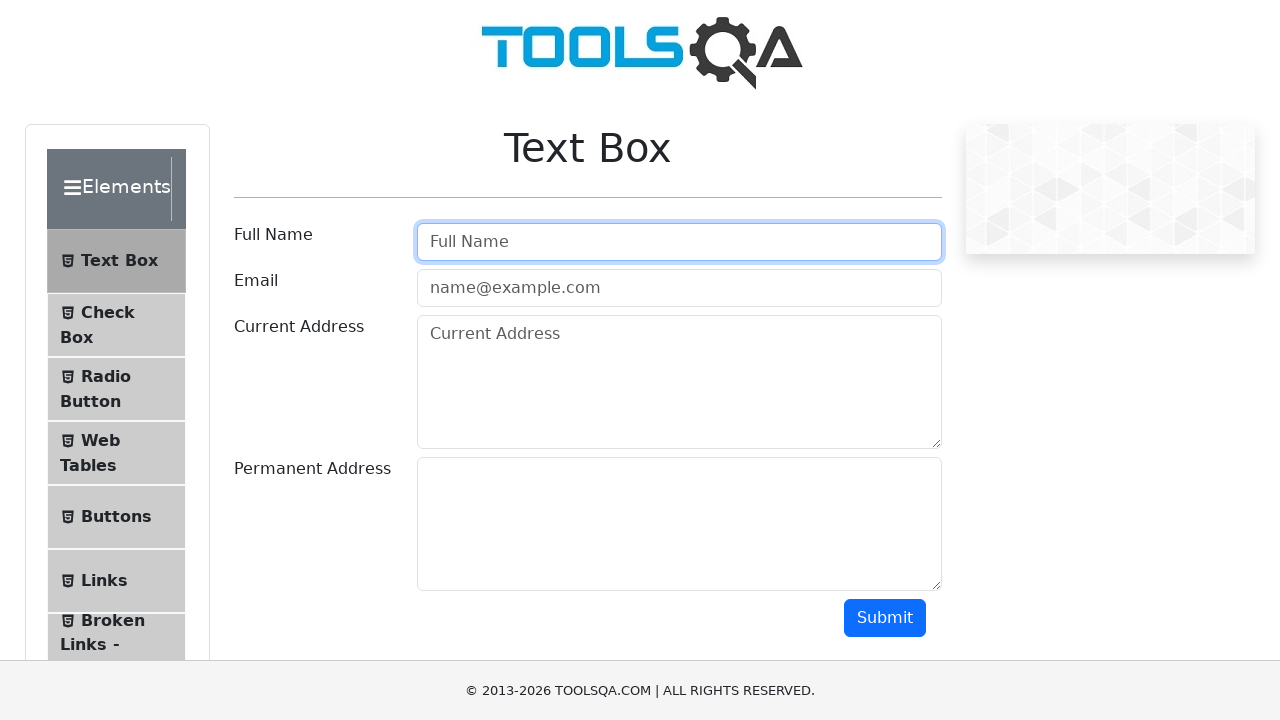

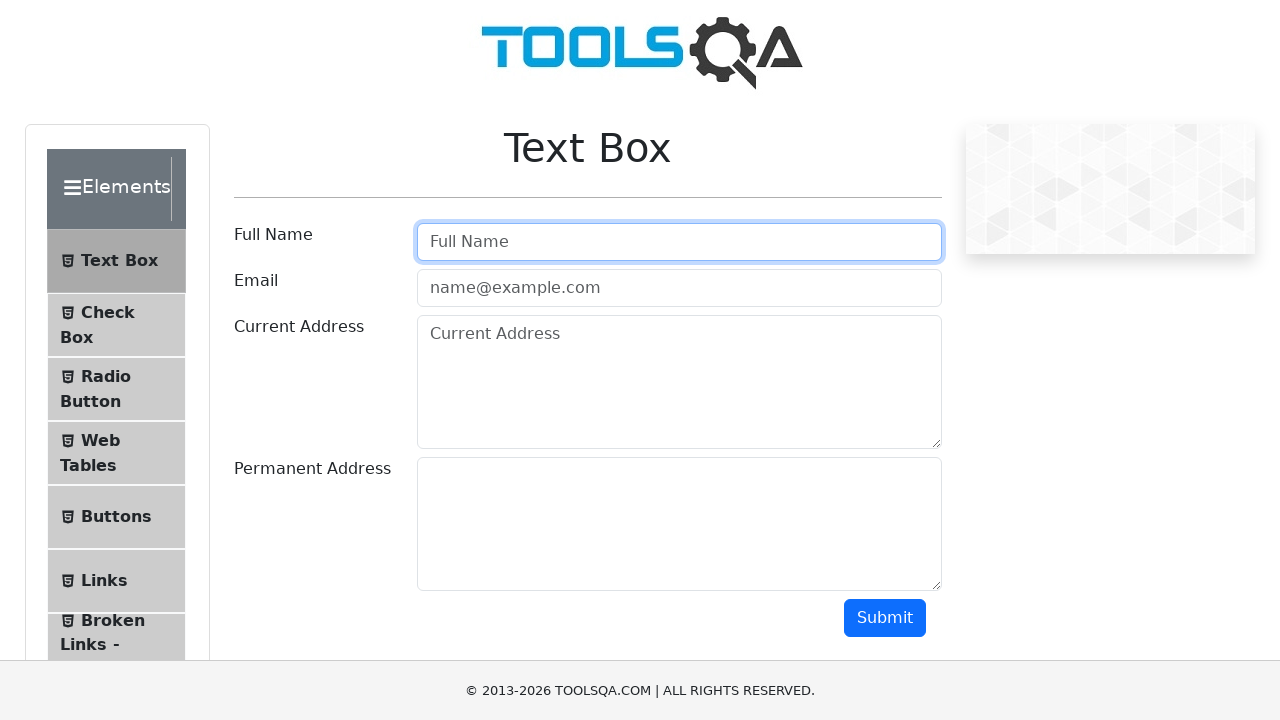